Tests drag and drop functionality by dragging an element from one location to another on the page

Starting URL: https://leafground.com/drag.xhtml

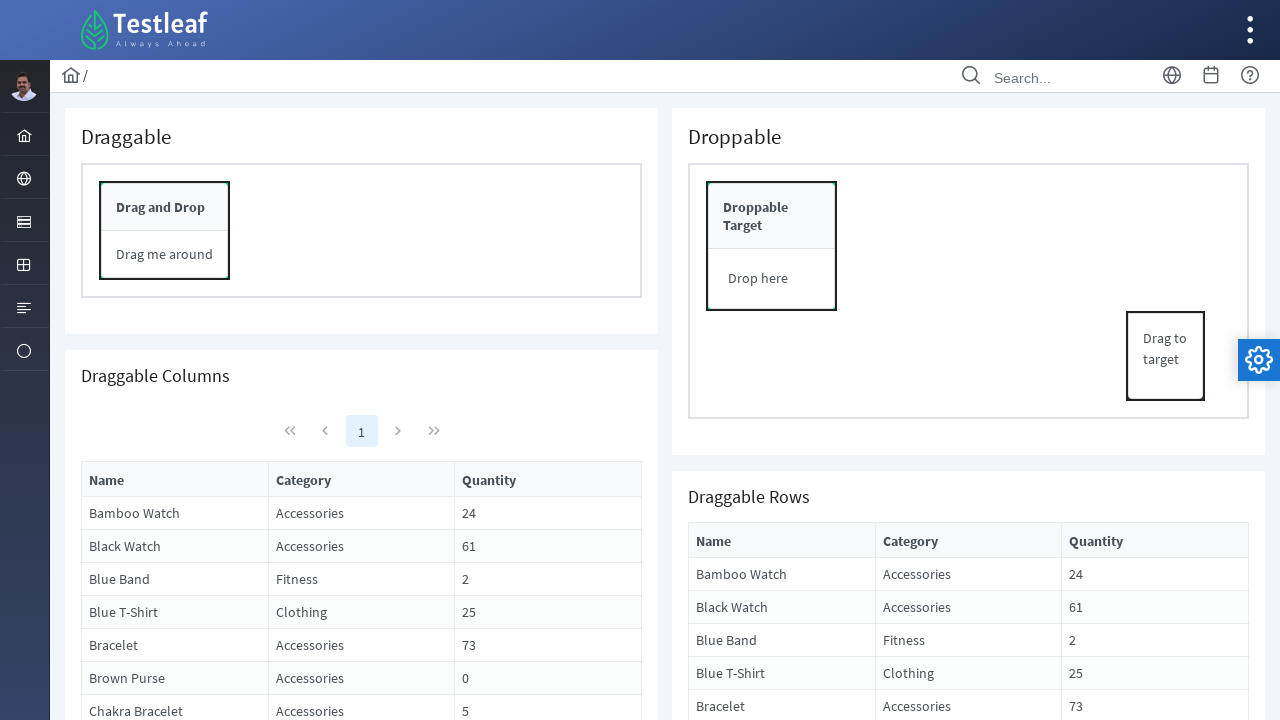

Navigated to drag and drop test page
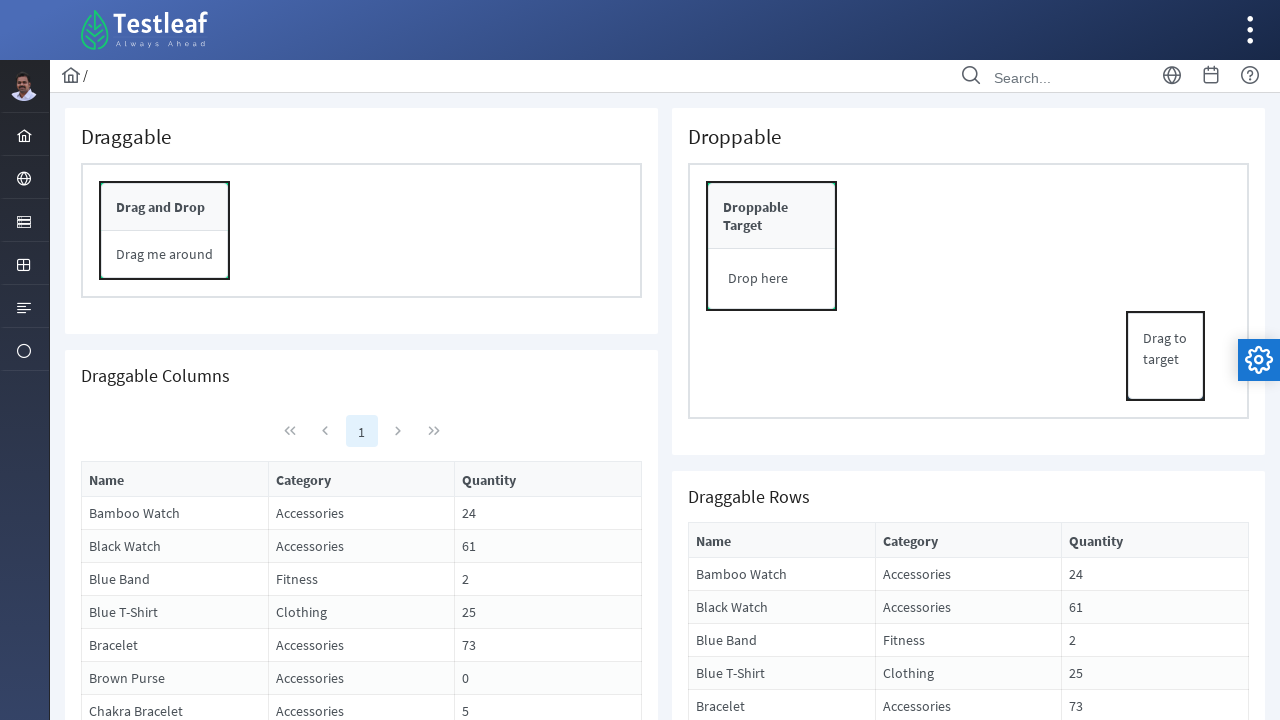

Located source element for dragging
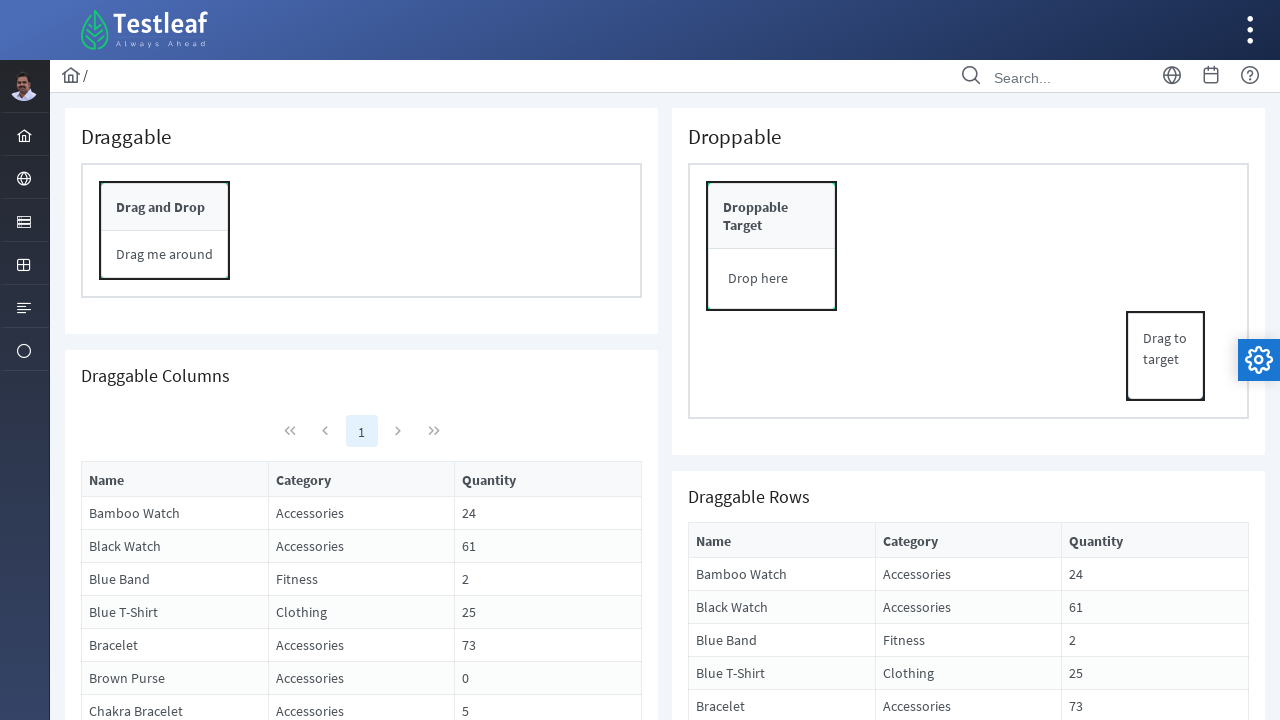

Located target element for dropping
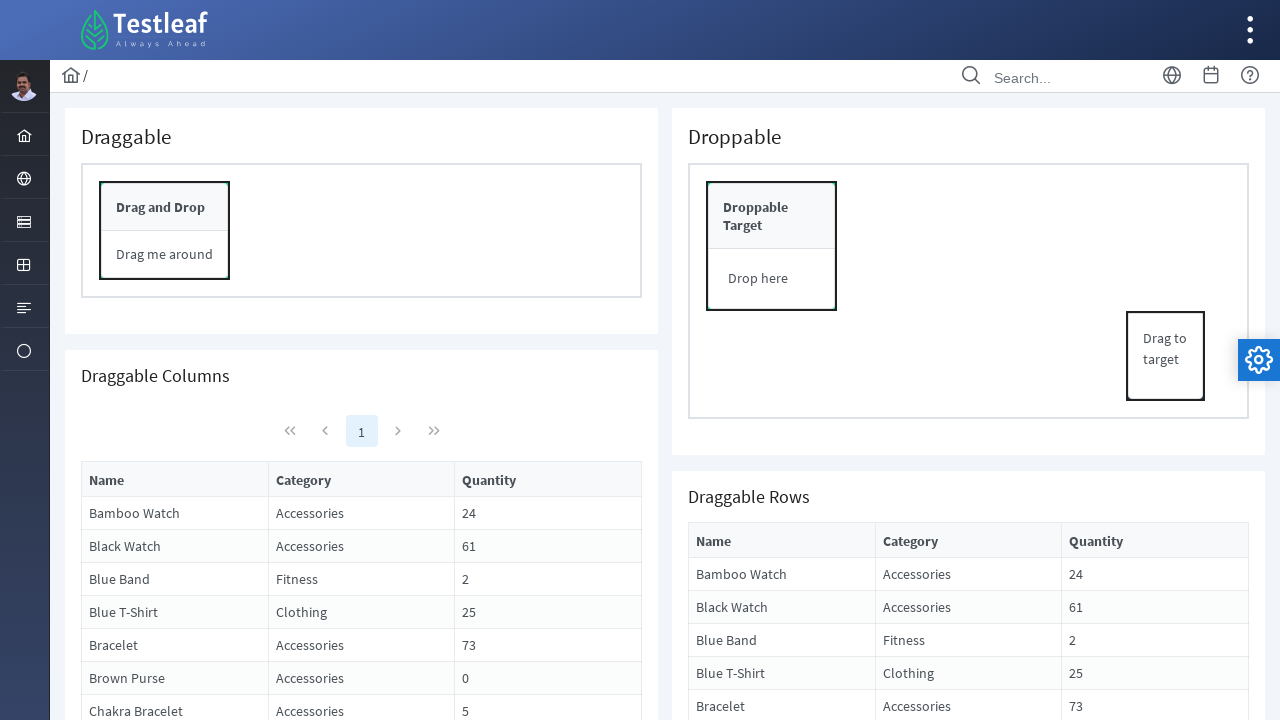

Dragged source element to target location at (772, 246)
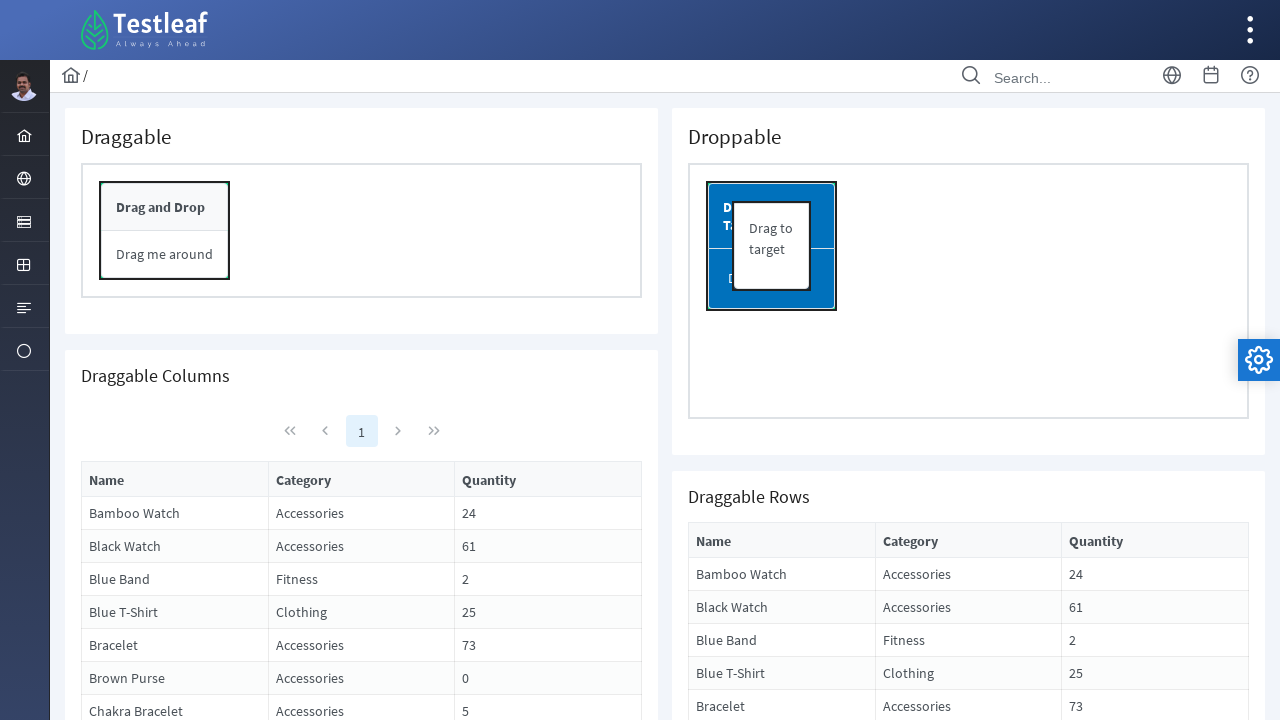

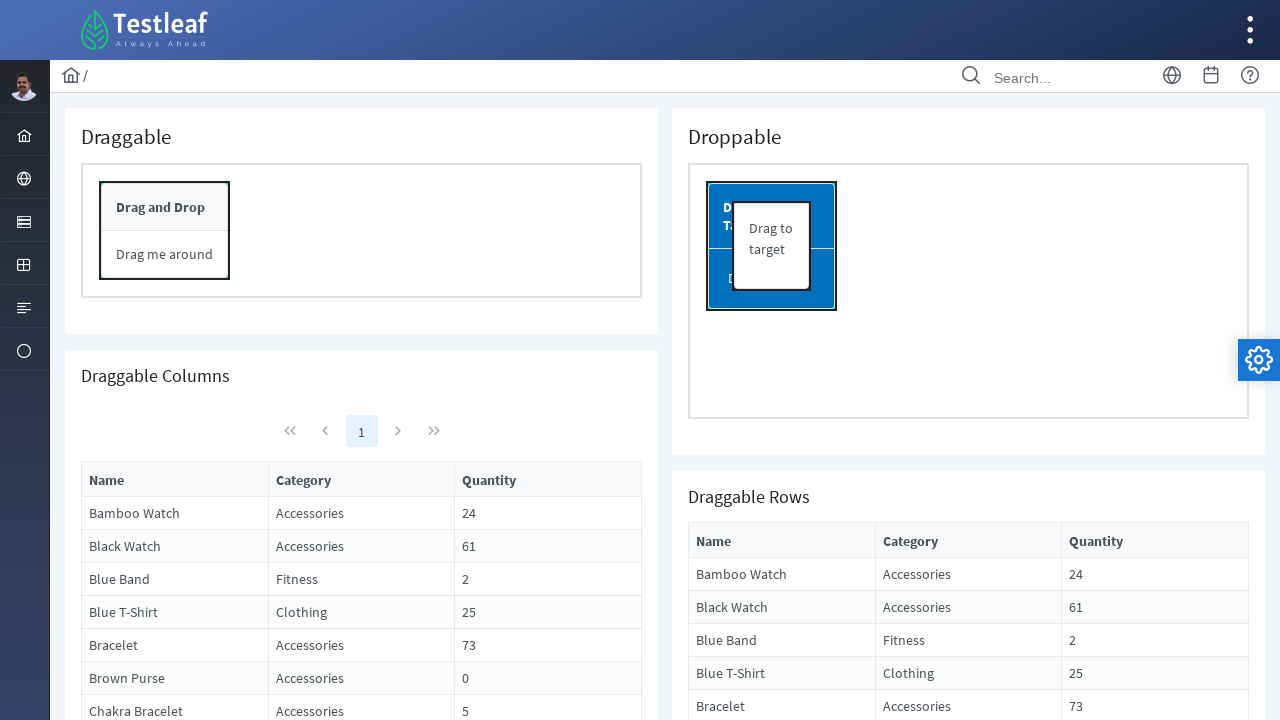